Tests load delay functionality by clicking on the Load Delay link and then clicking a button that appears after a delay

Starting URL: http://www.uitestingplayground.com/

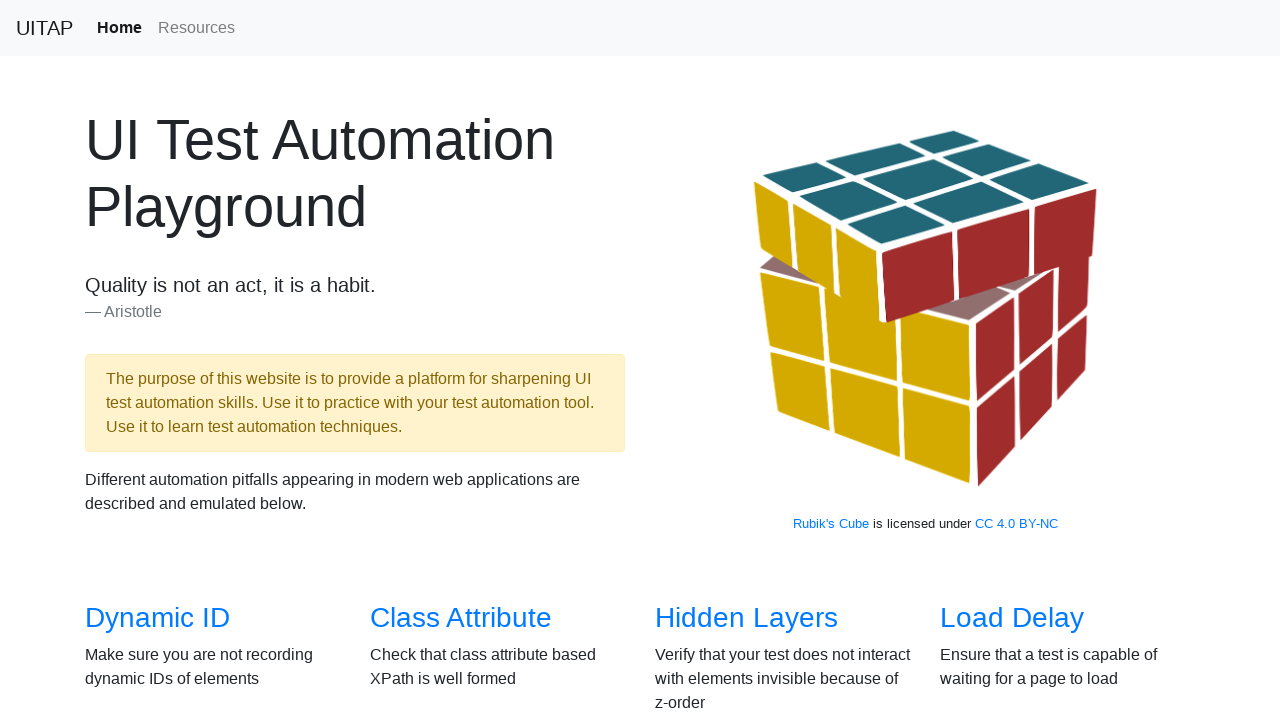

Clicked on Load Delay link at (1012, 618) on text=Load Delay
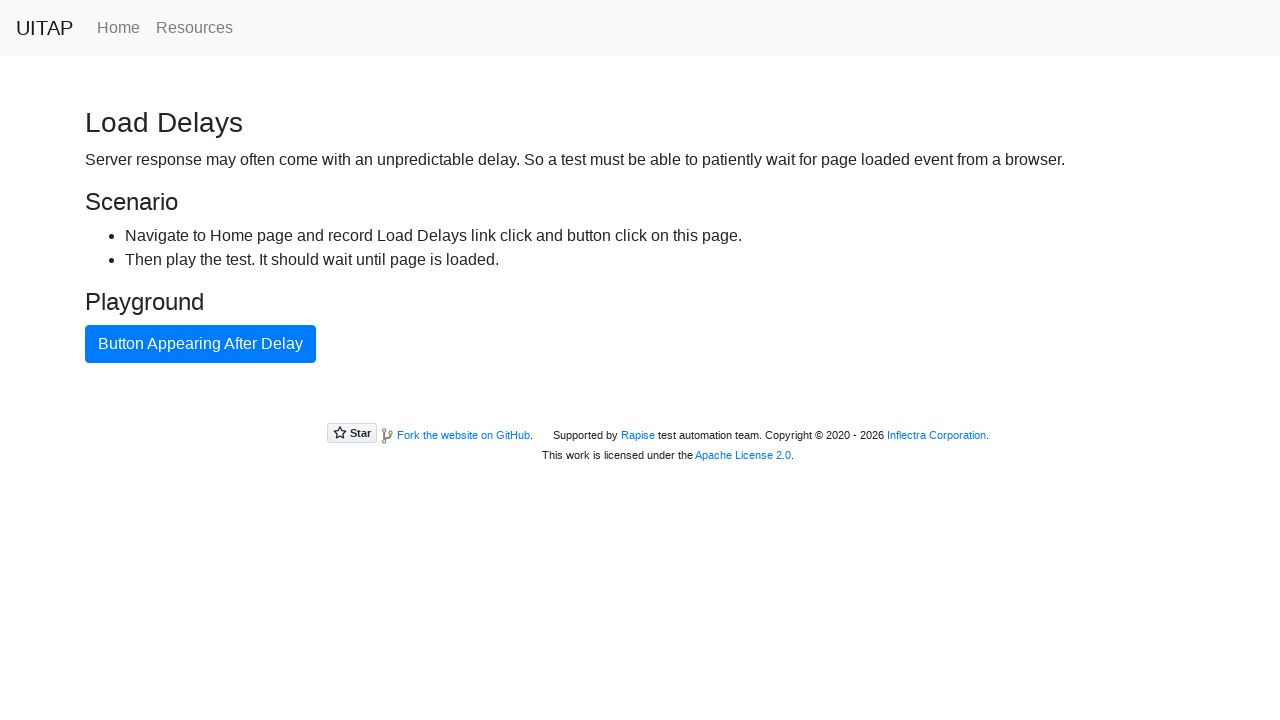

Clicked button that appeared after delay at (200, 344) on .btn
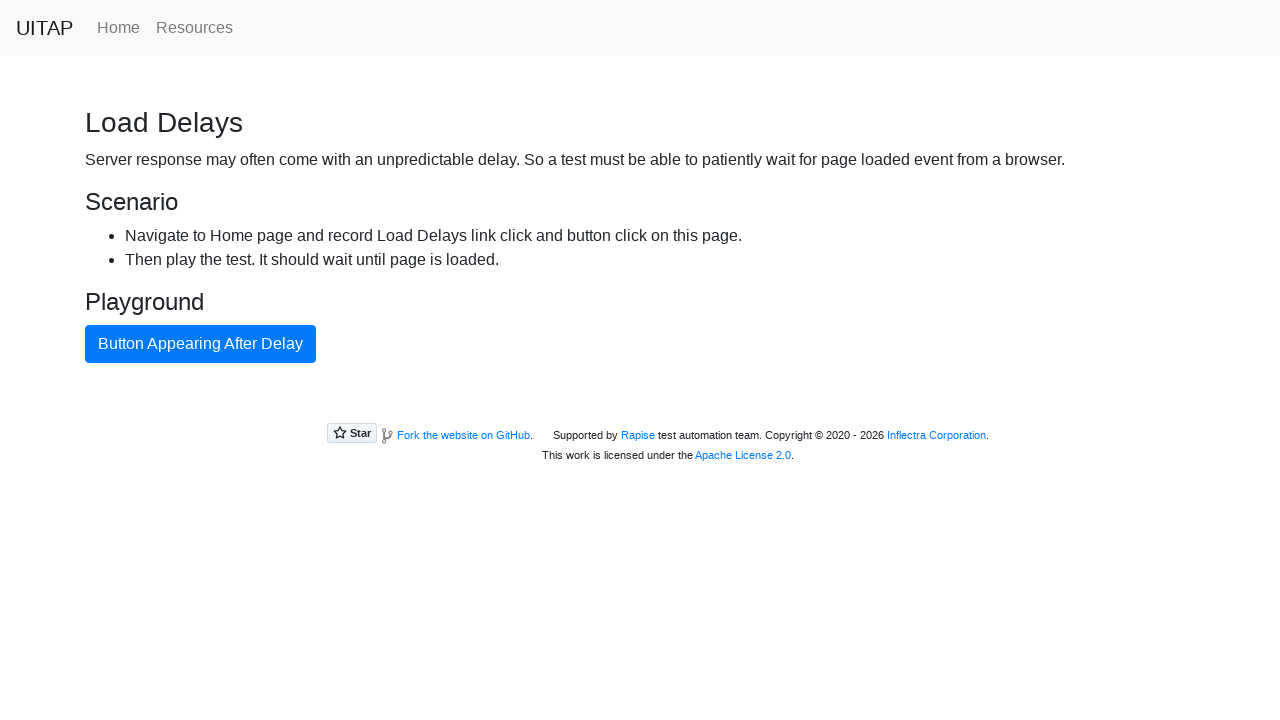

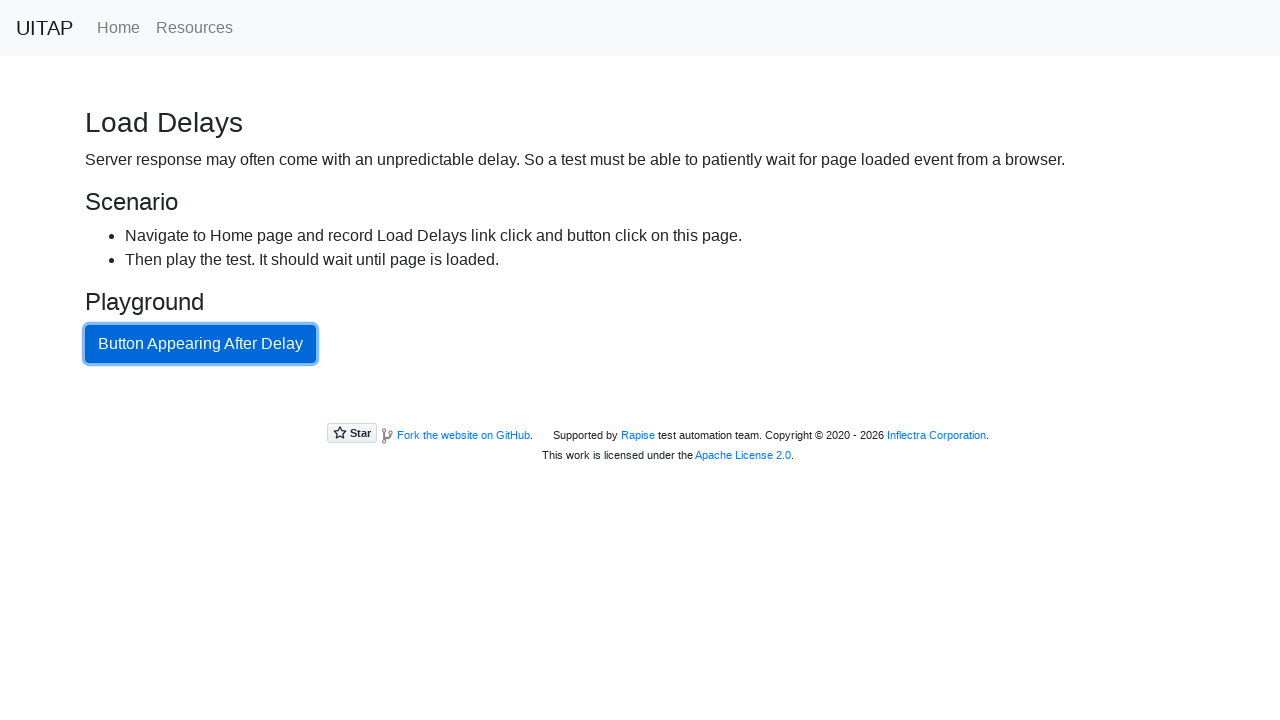